Tests drag and drop functionality by dragging column A to column B and verifying the columns swap positions

Starting URL: http://the-internet.herokuapp.com

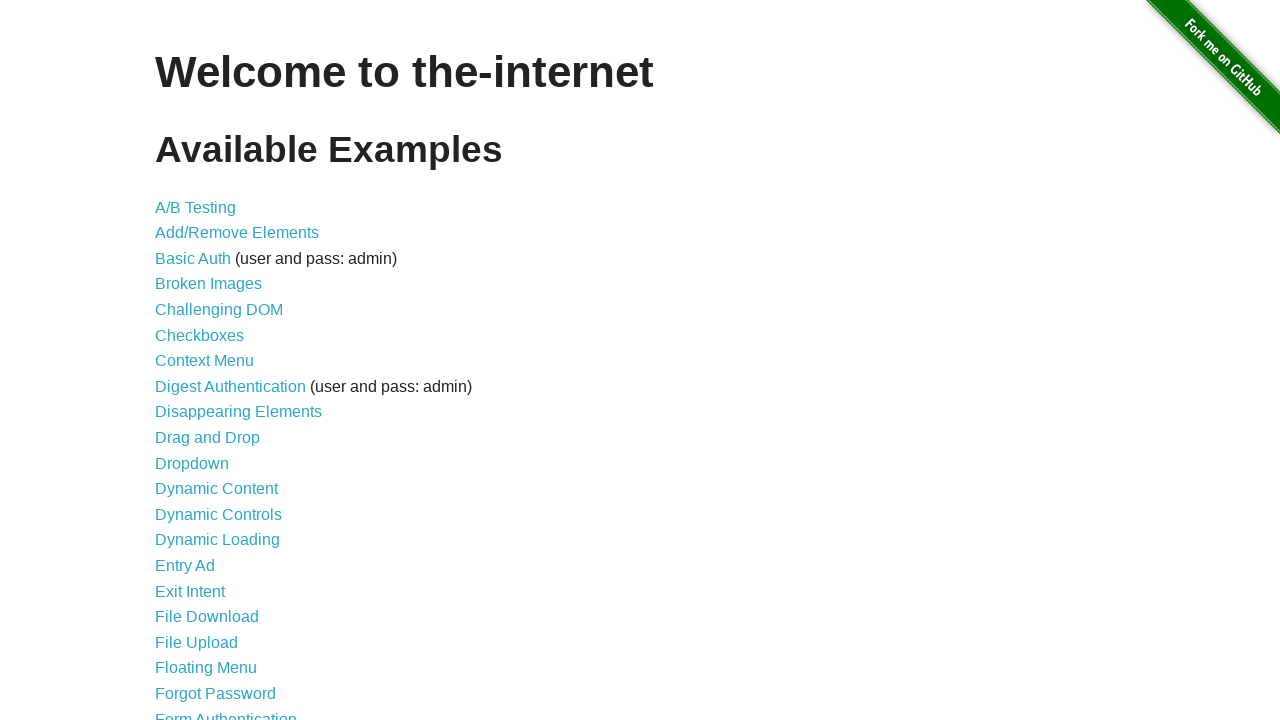

Clicked on Drag and Drop link at (208, 438) on text=Drag and Drop
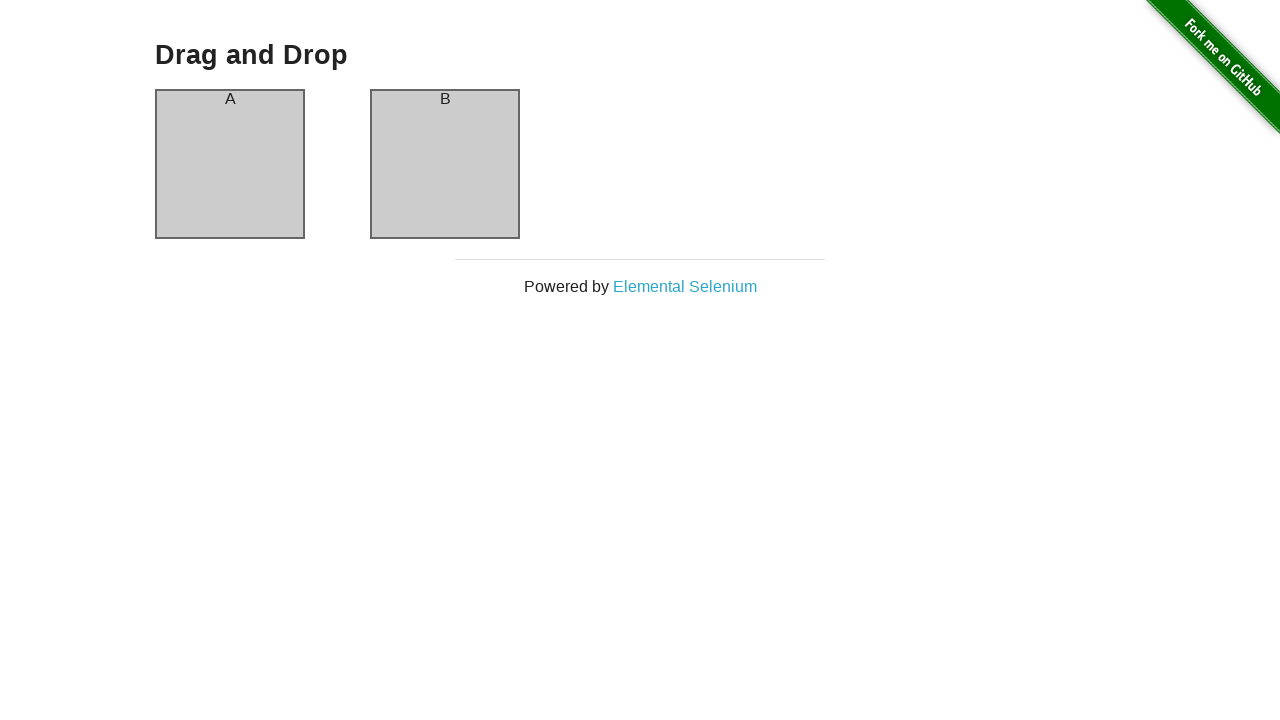

Located column A element
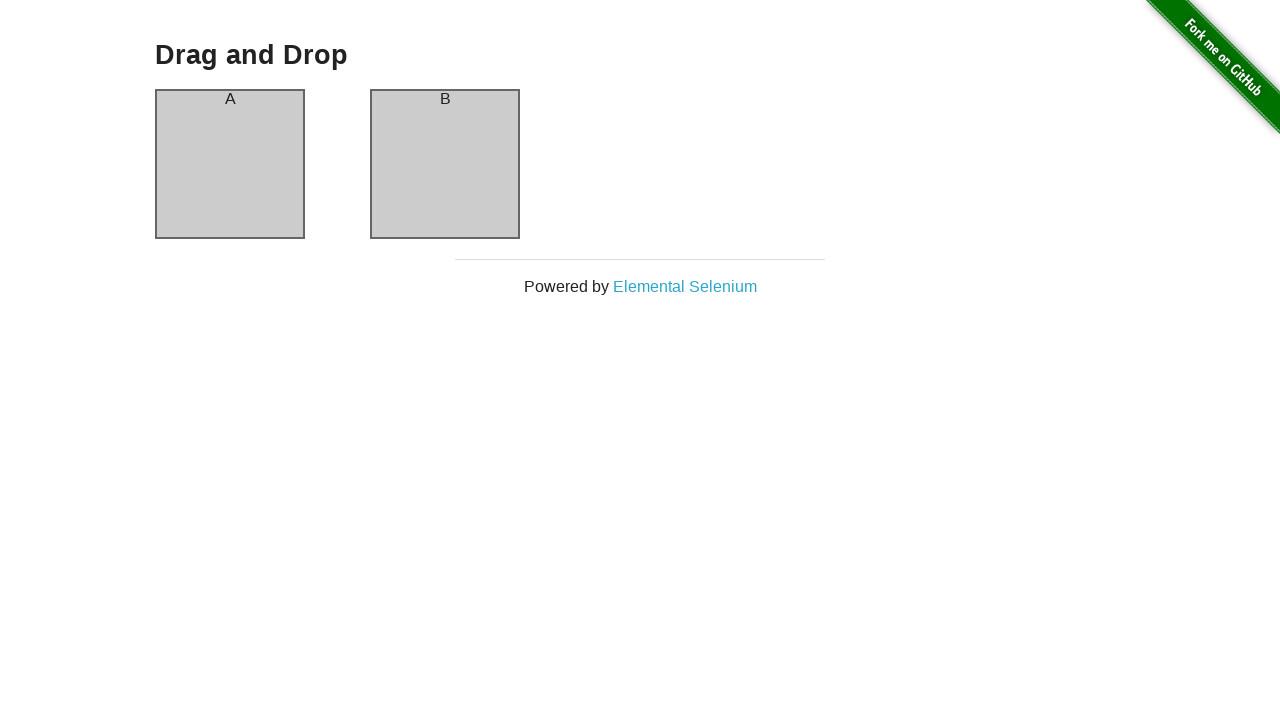

Located column B element
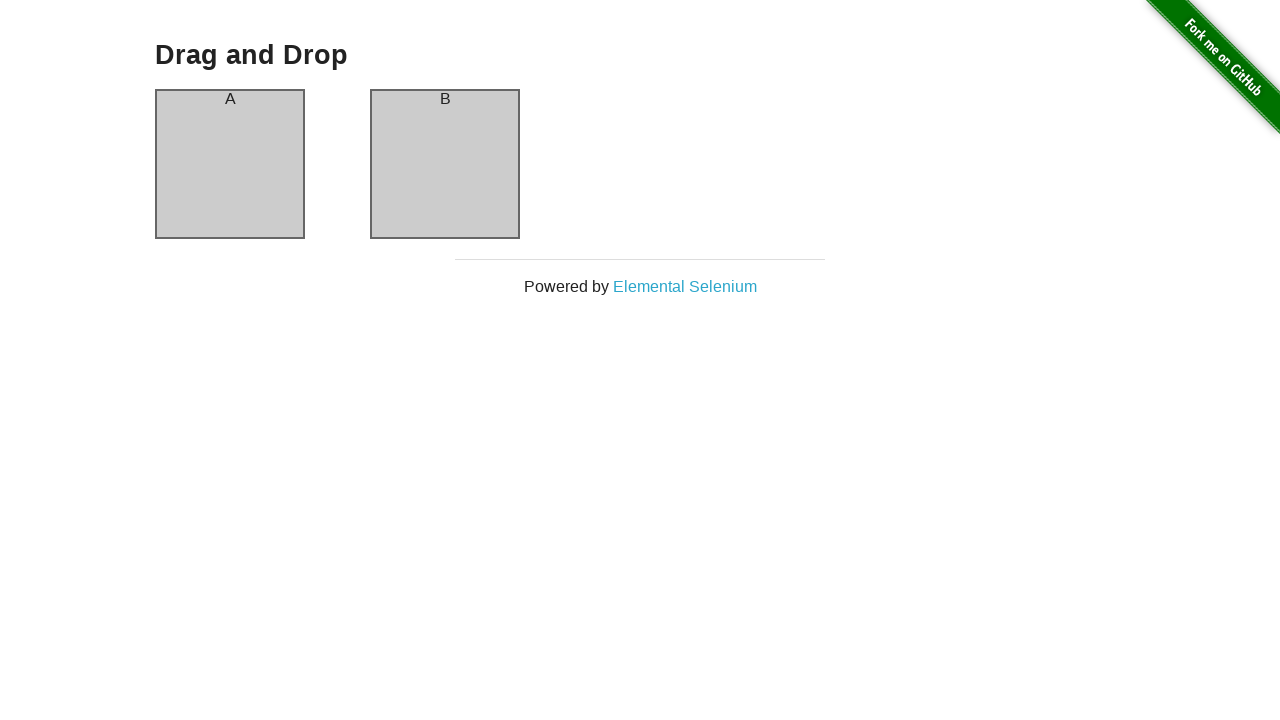

Dragged column A to column B at (445, 164)
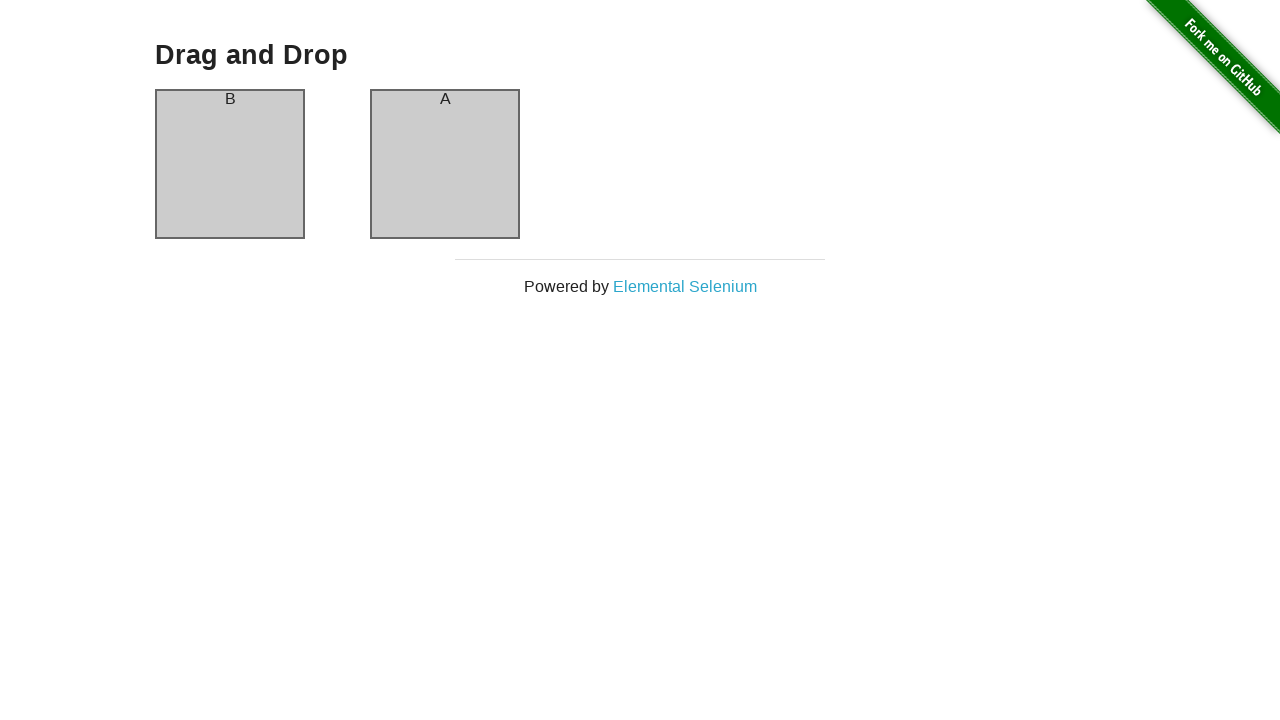

Waited 1 second for drag and drop animation to complete
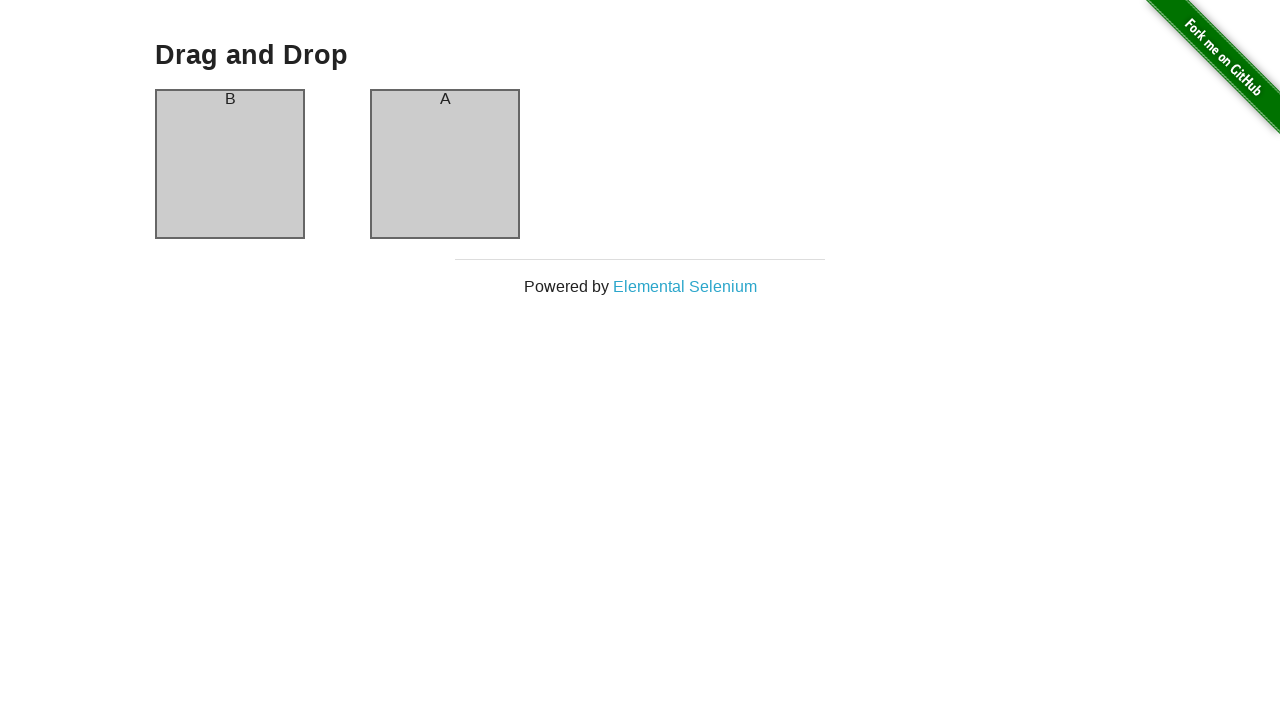

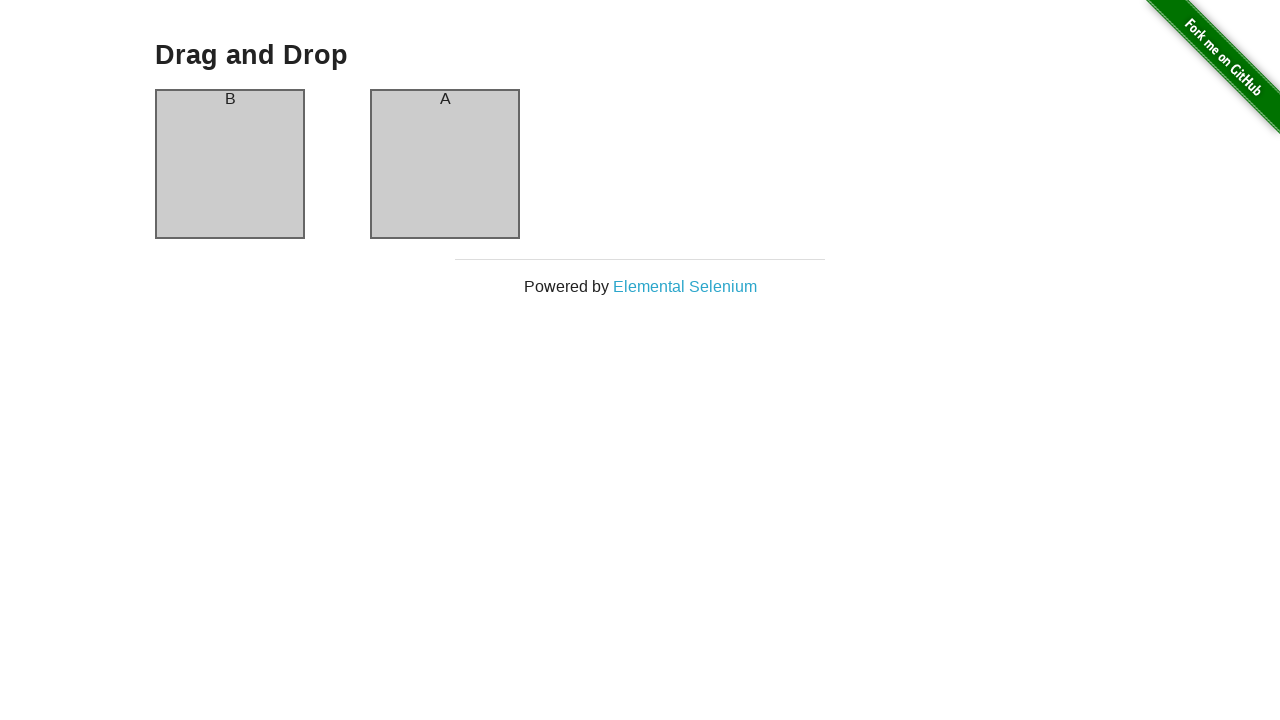